Navigates to DuckDuckGo homepage and verifies the page loads successfully

Starting URL: https://www.duckduckgo.com

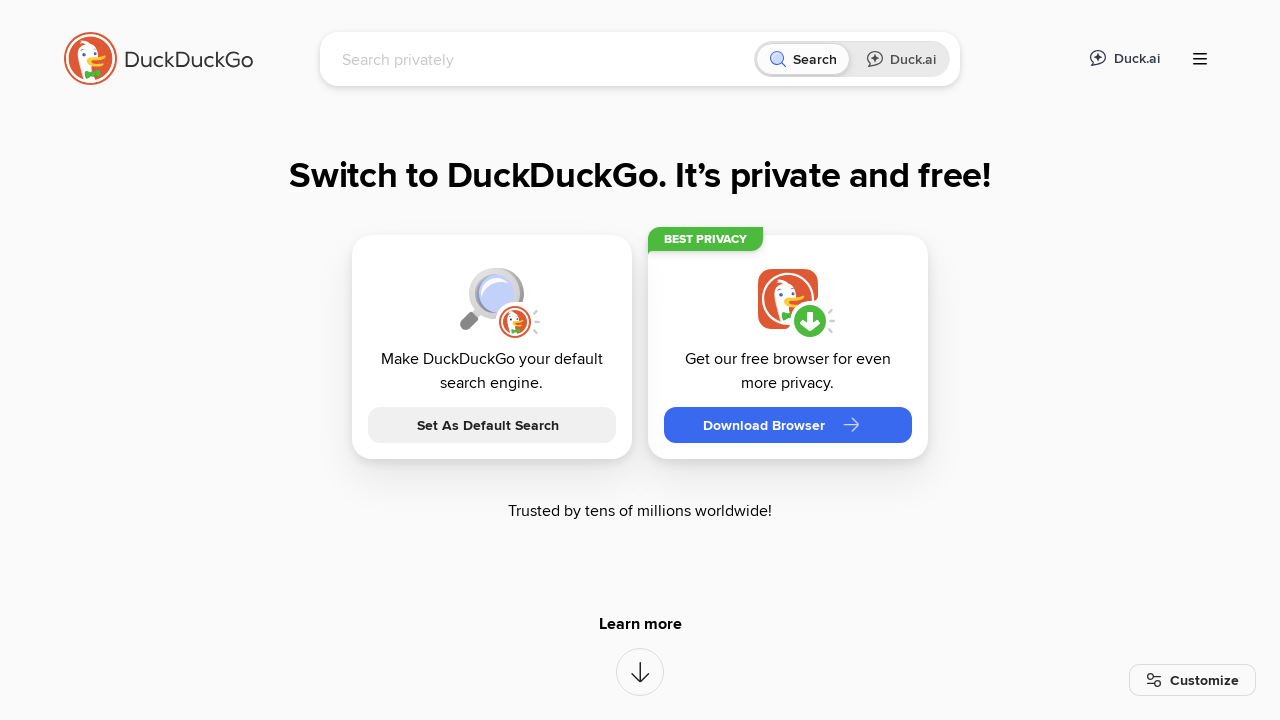

Waited for DuckDuckGo homepage to load (domcontentloaded state)
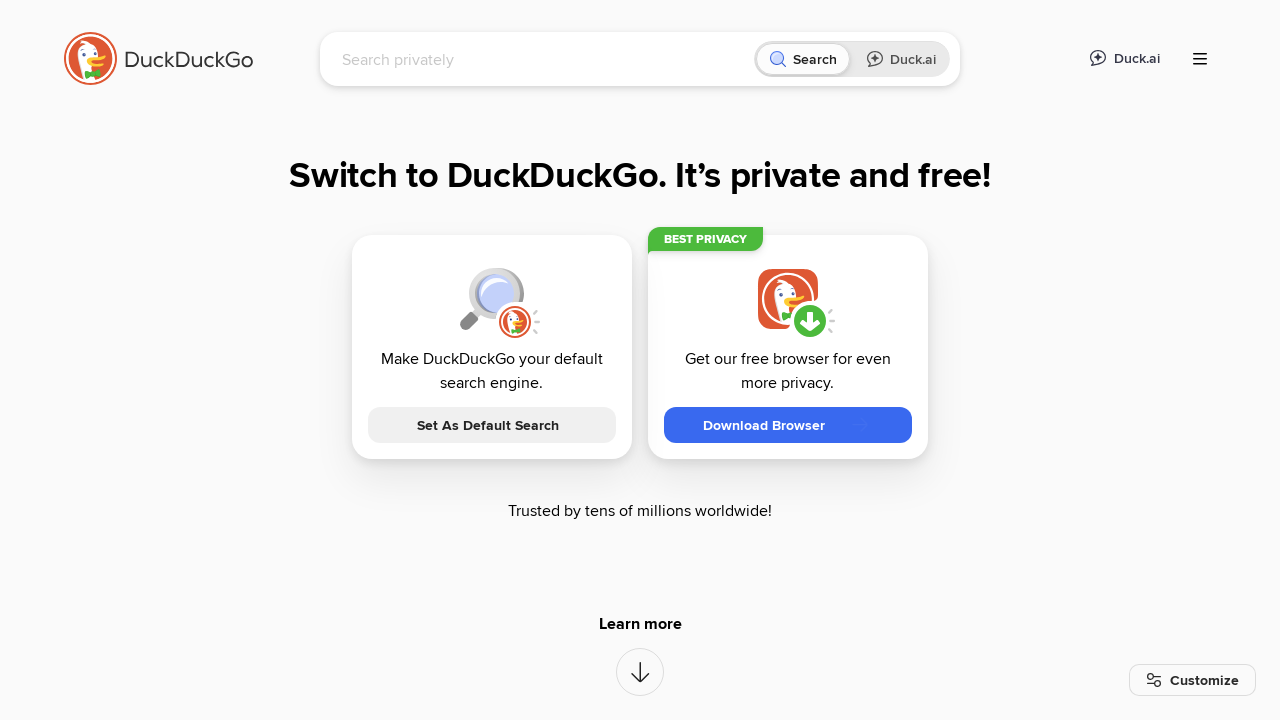

Verified search input field is present on the page
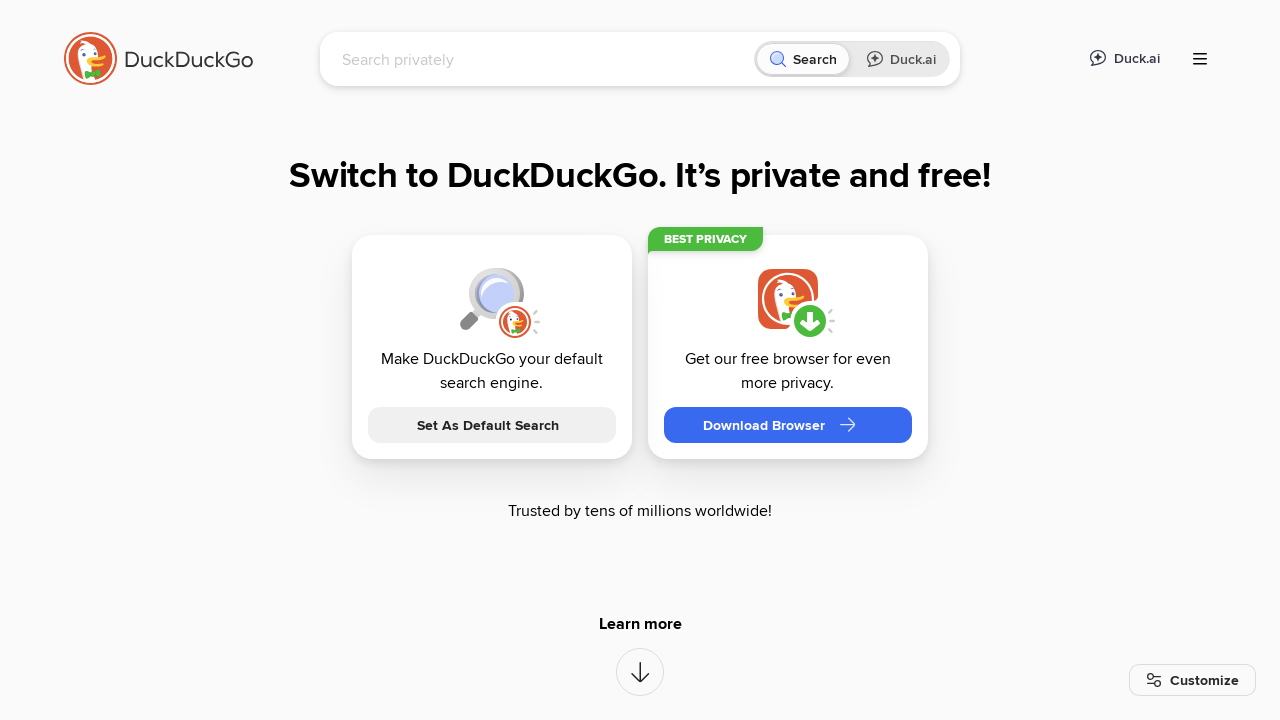

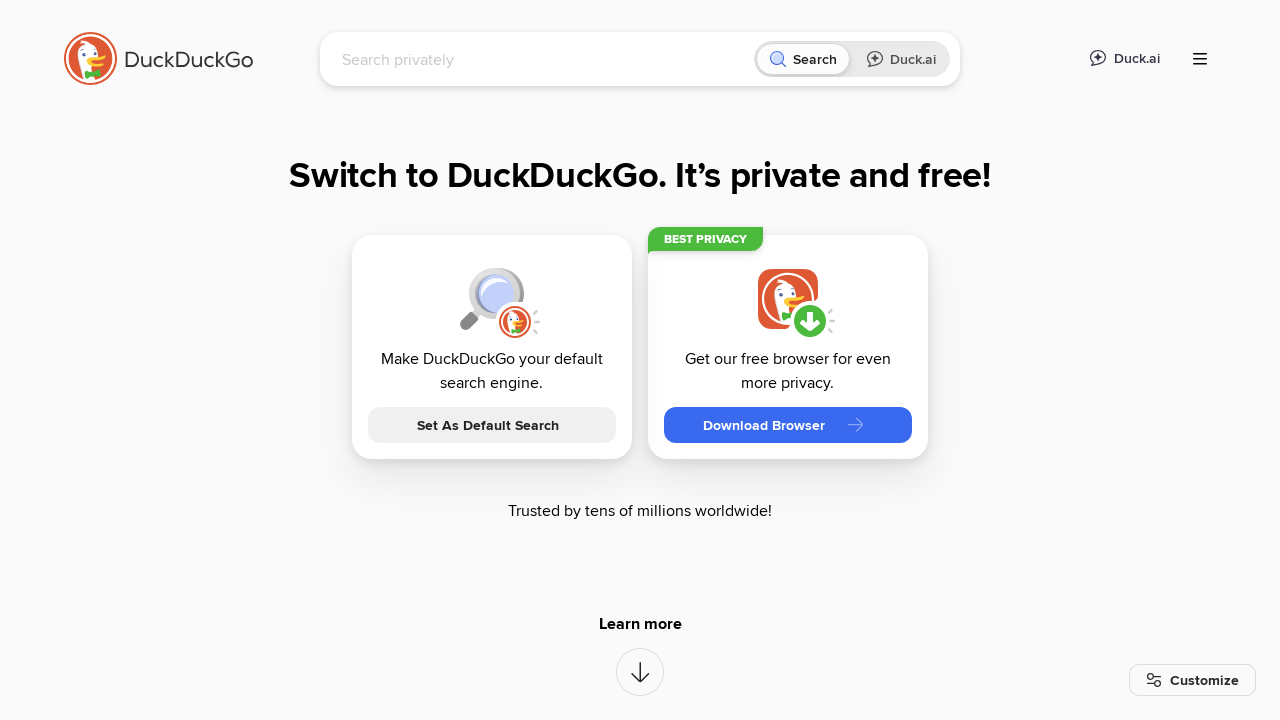